Tests the Greet-A-Cat page by verifying the greeting message

Starting URL: https://cs1632.appspot.com/

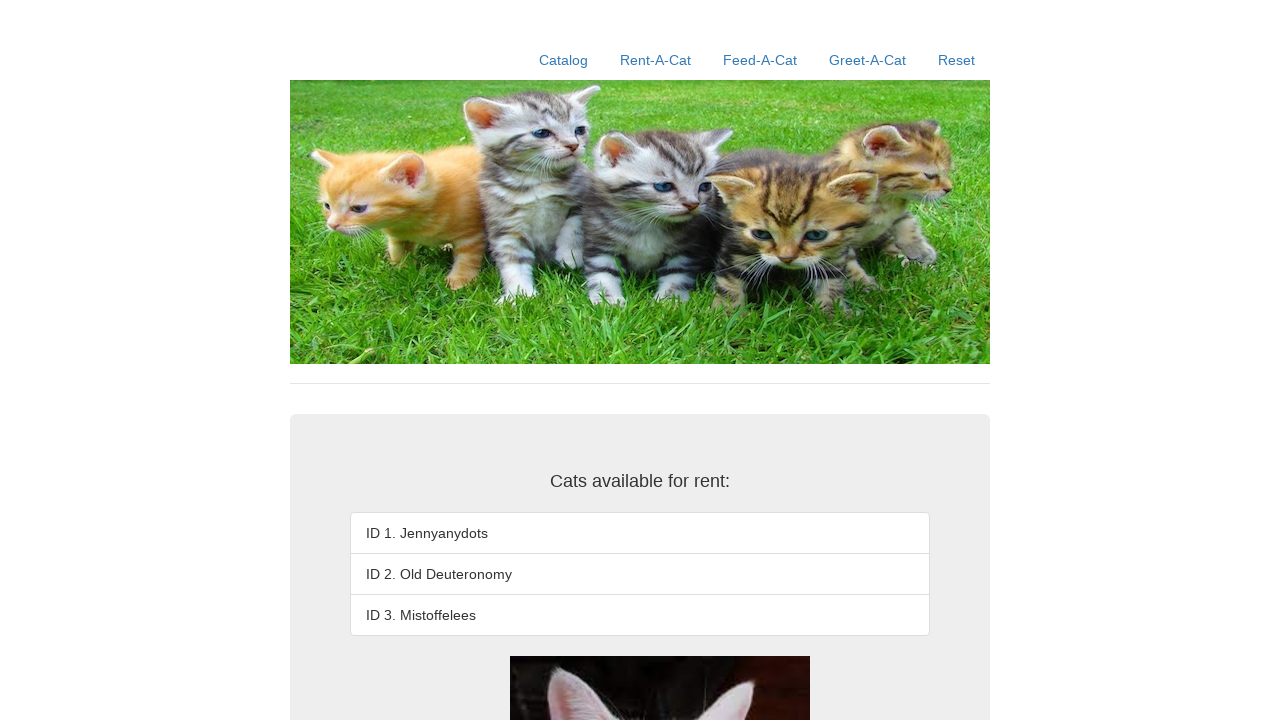

Clicked on Greet-A-Cat link at (868, 60) on text=Greet-A-Cat
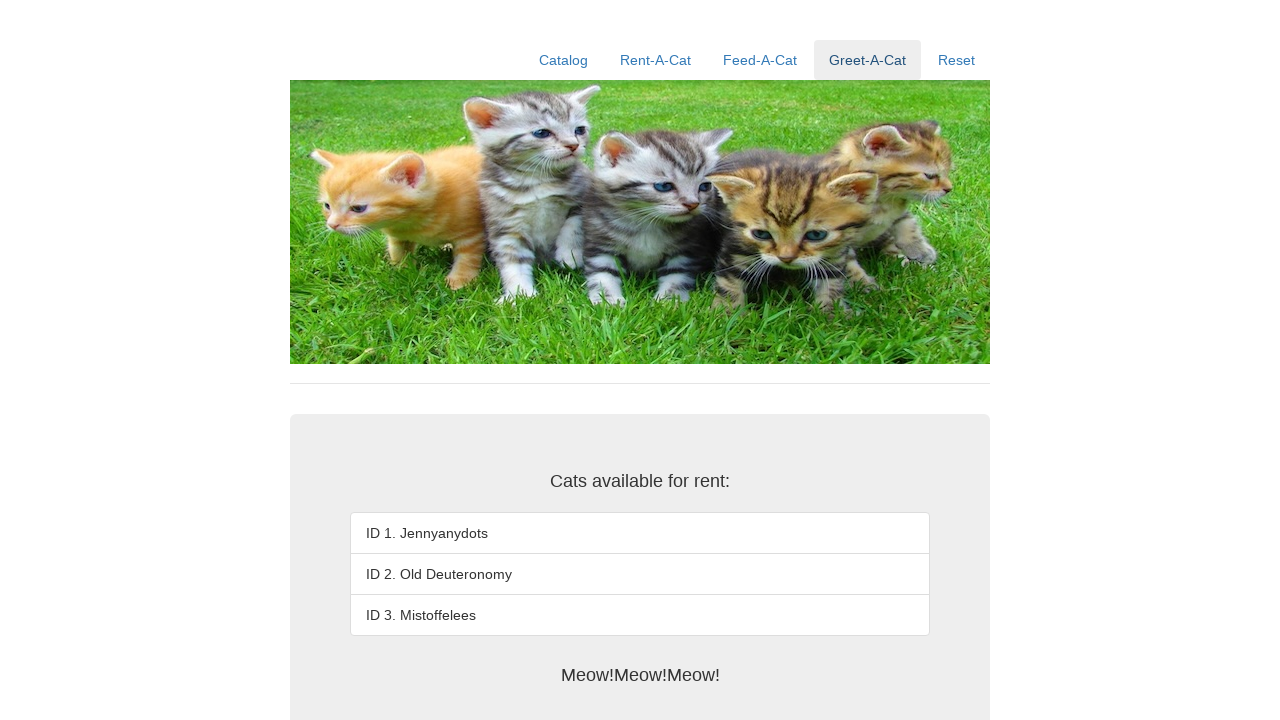

Waited for greeting message element to load
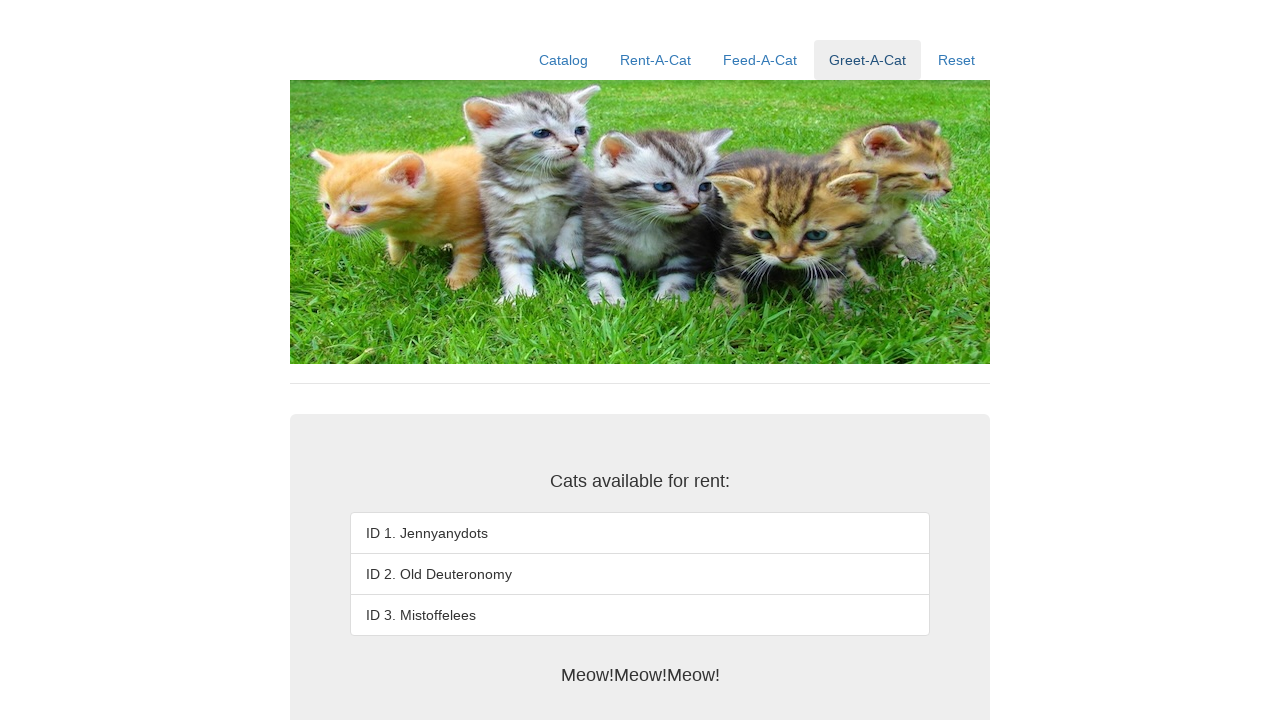

Verified greeting message displays 'Meow!Meow!Meow!'
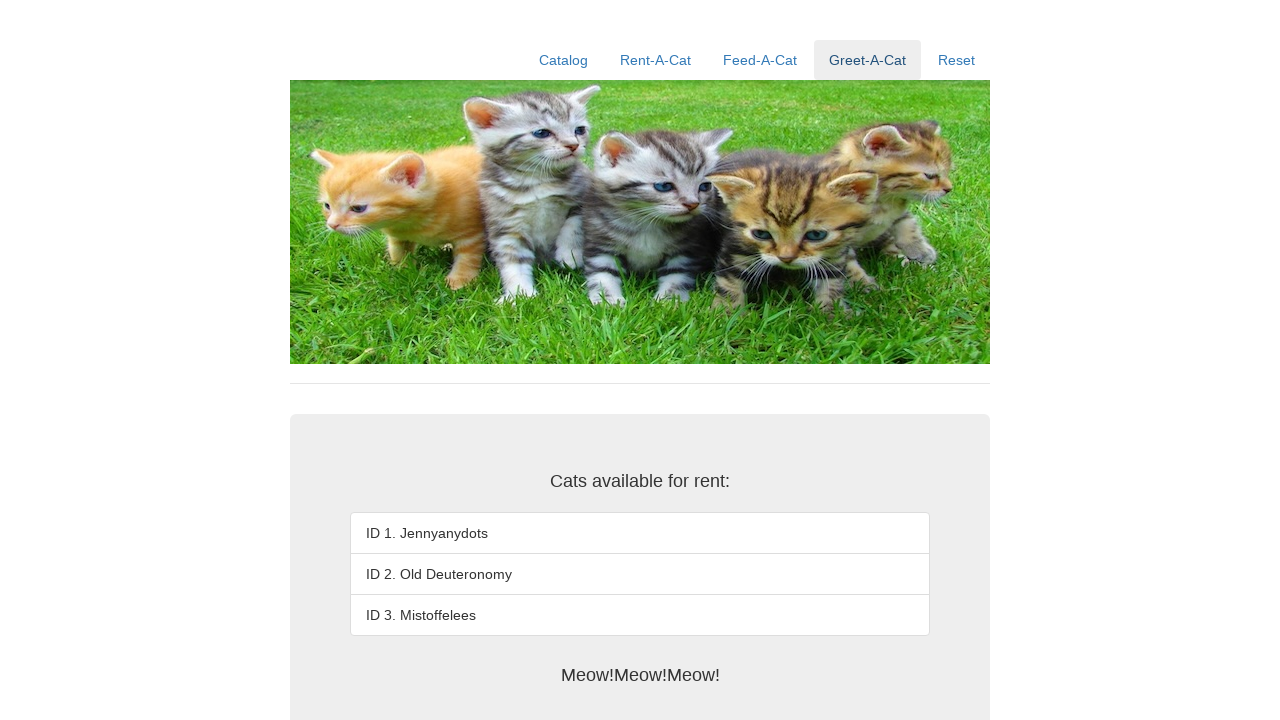

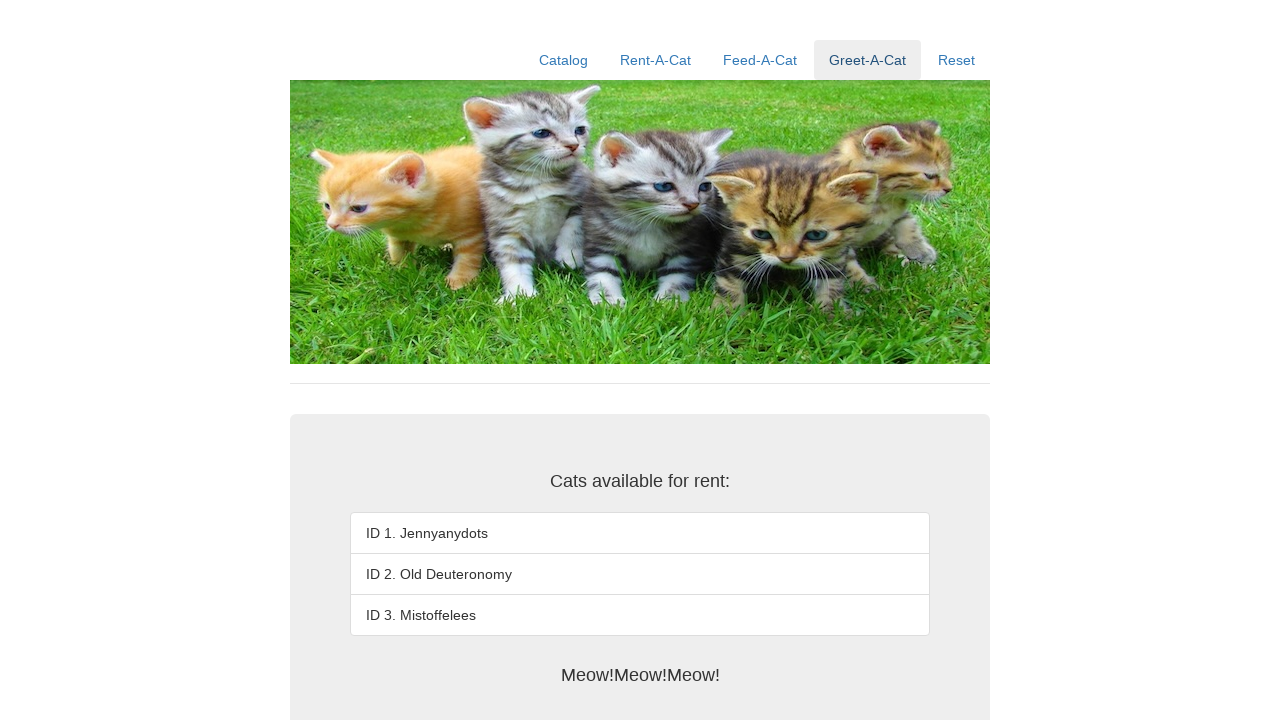